Waits for price to reach $100, then clicks a button to reveal a math problem, solves it, and submits the answer

Starting URL: http://suninjuly.github.io/explicit_wait2.html

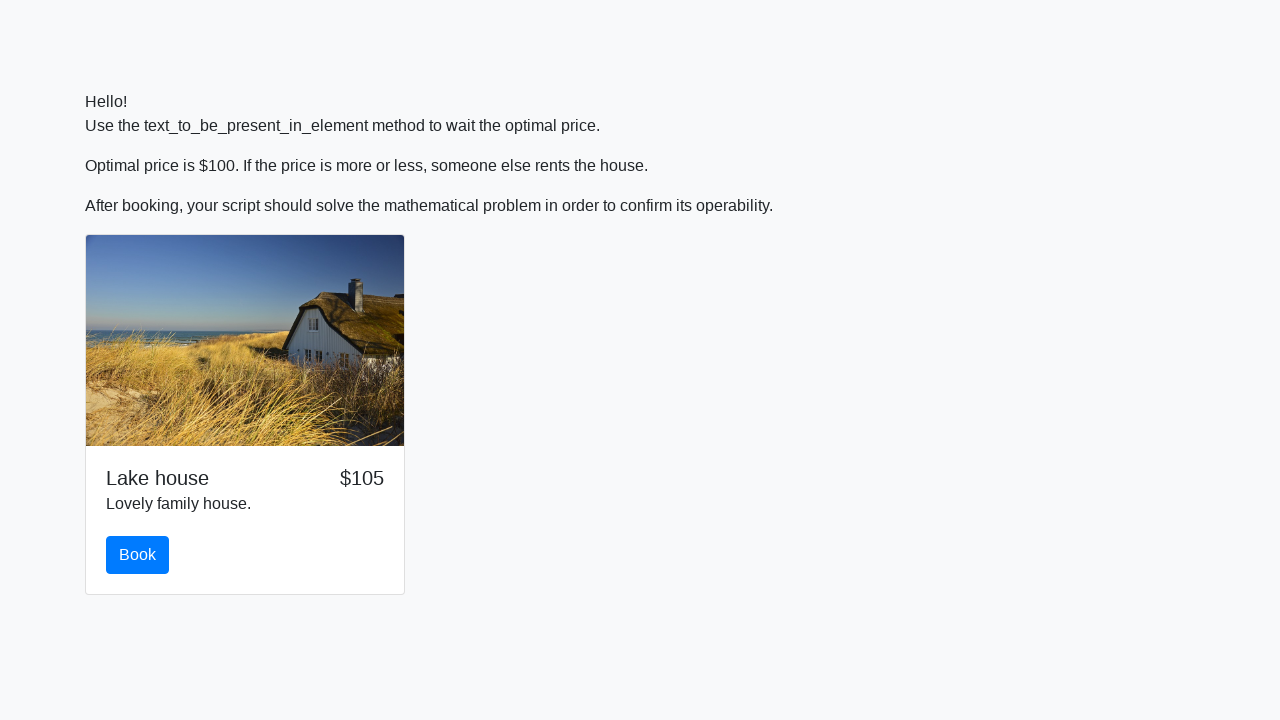

Waited for price to reach $100
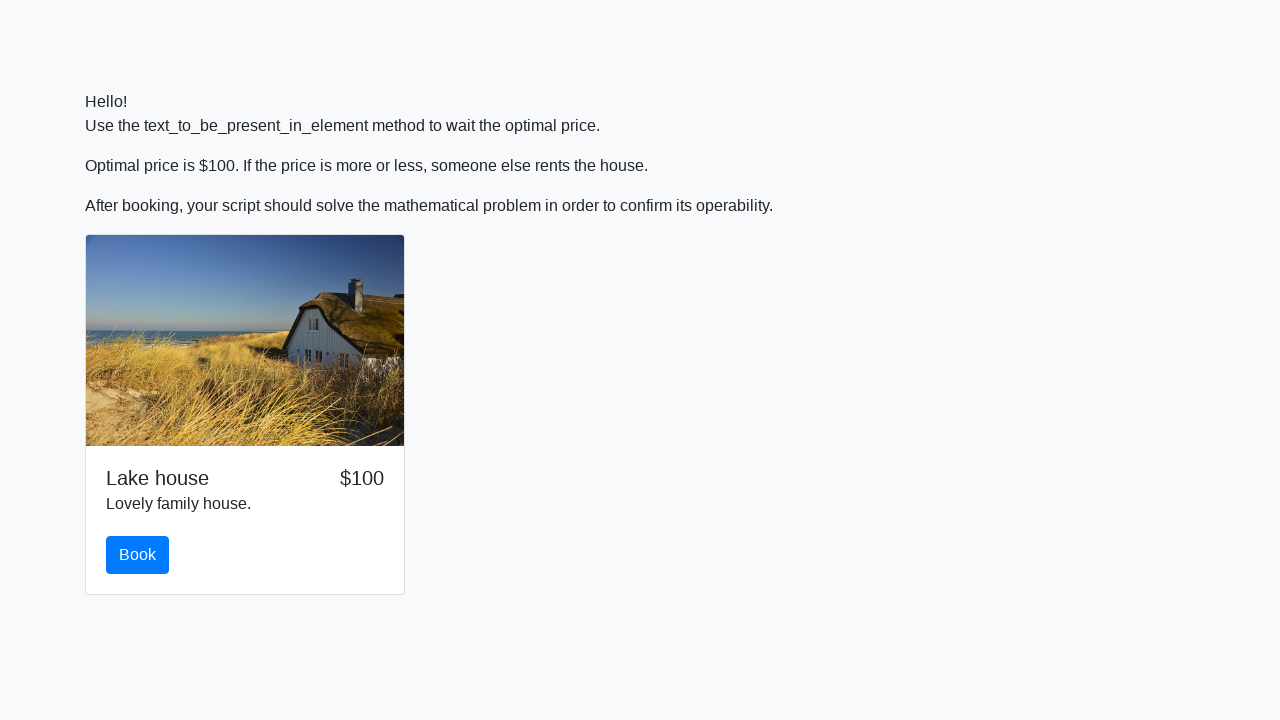

Clicked the book button to reveal math problem at (138, 555) on button.btn
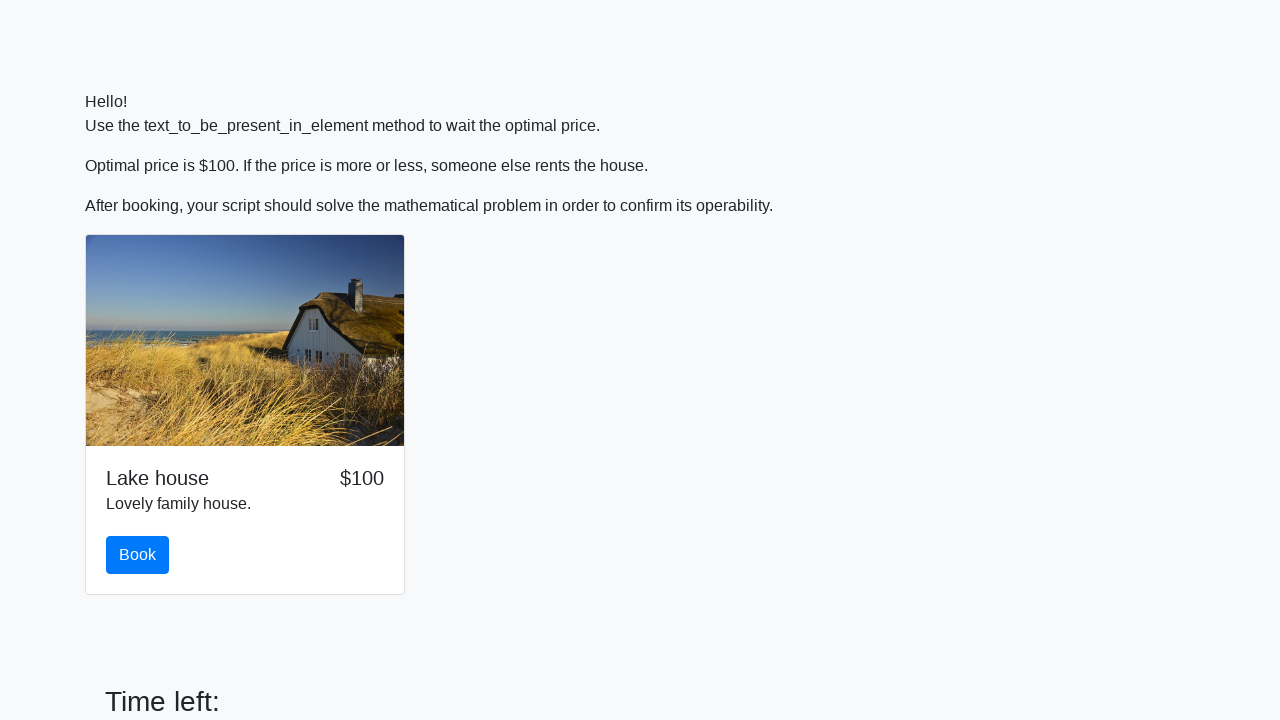

Retrieved x value from #input_value: 450
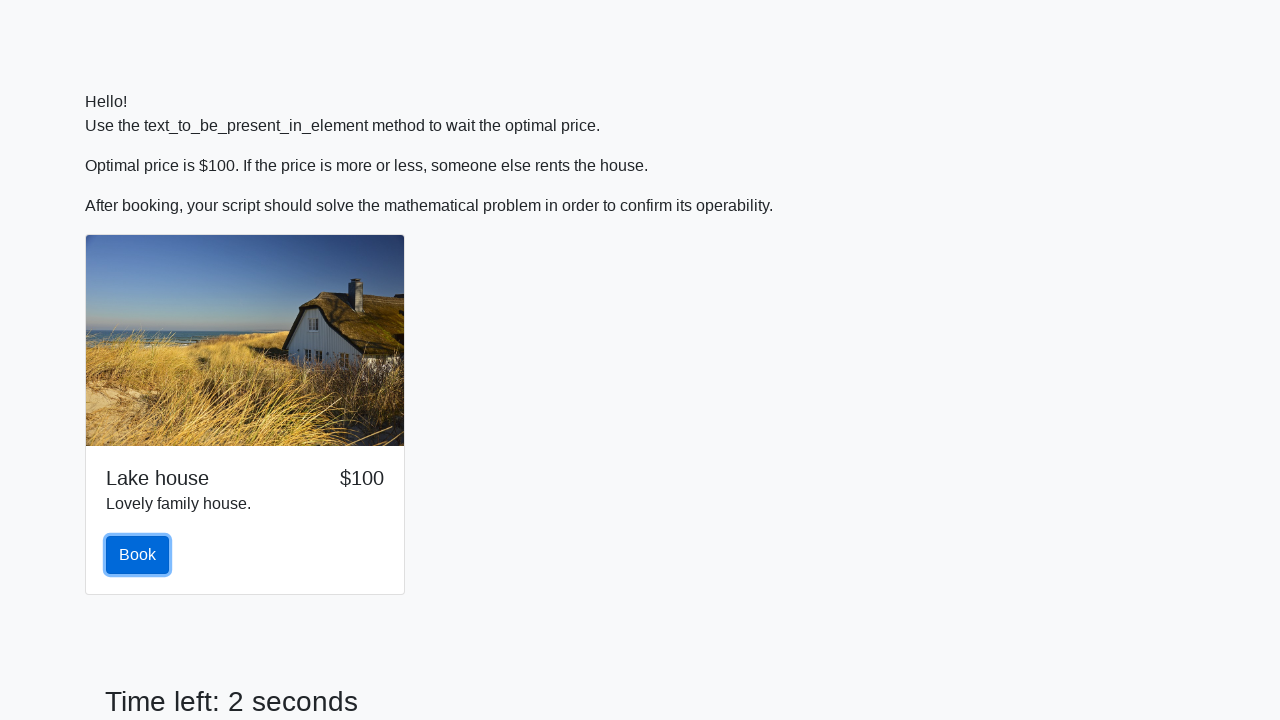

Calculated answer using math formula: 2.104061554125891
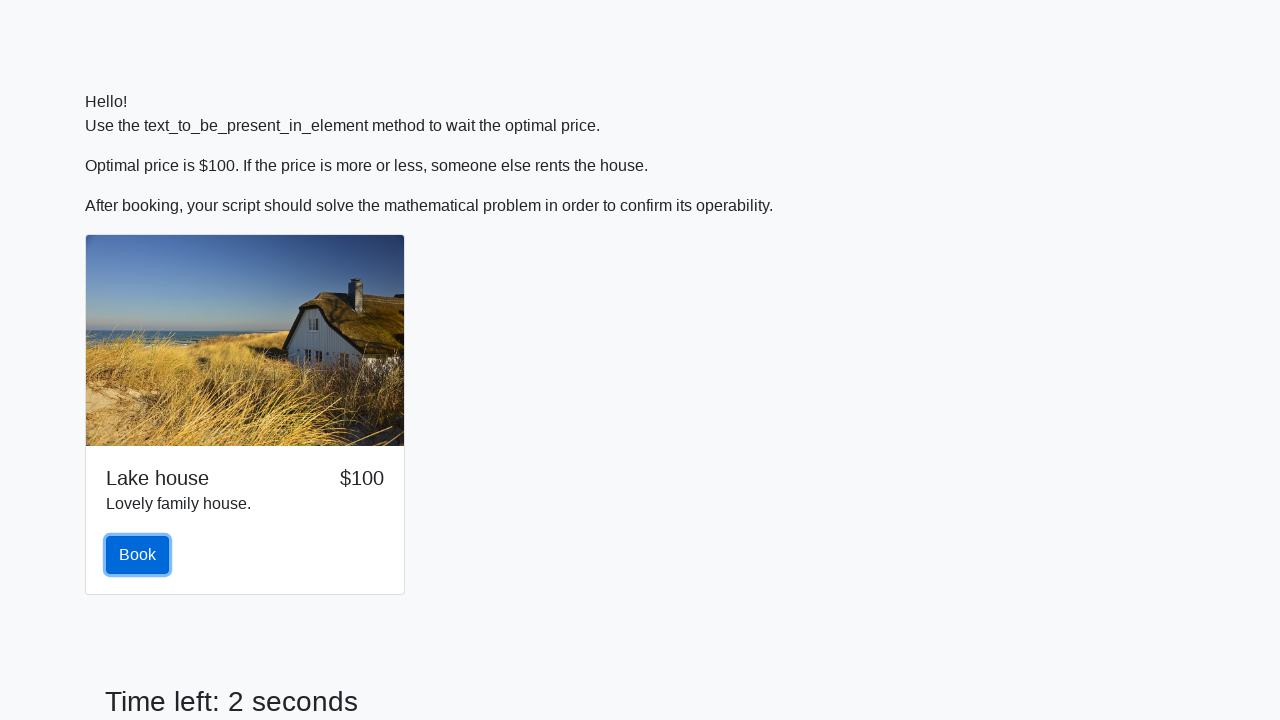

Filled answer field with calculated value: 2.104061554125891 on #answer
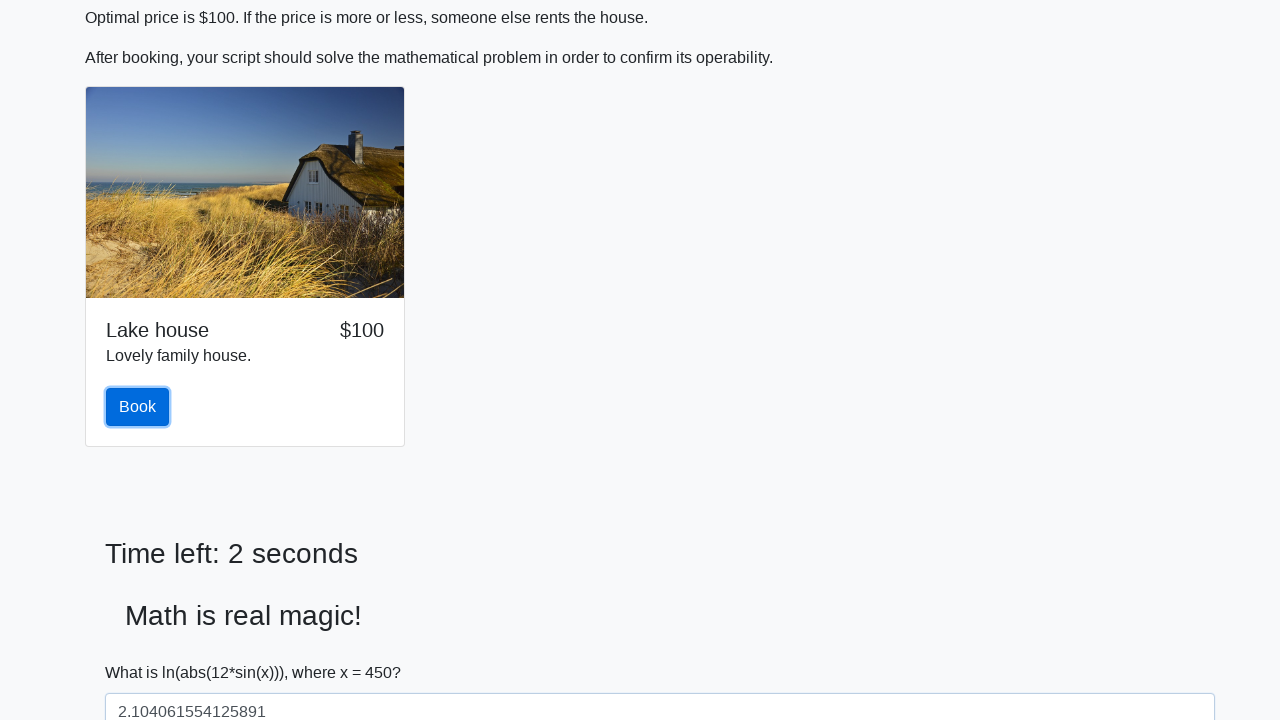

Scrolled solve button into view
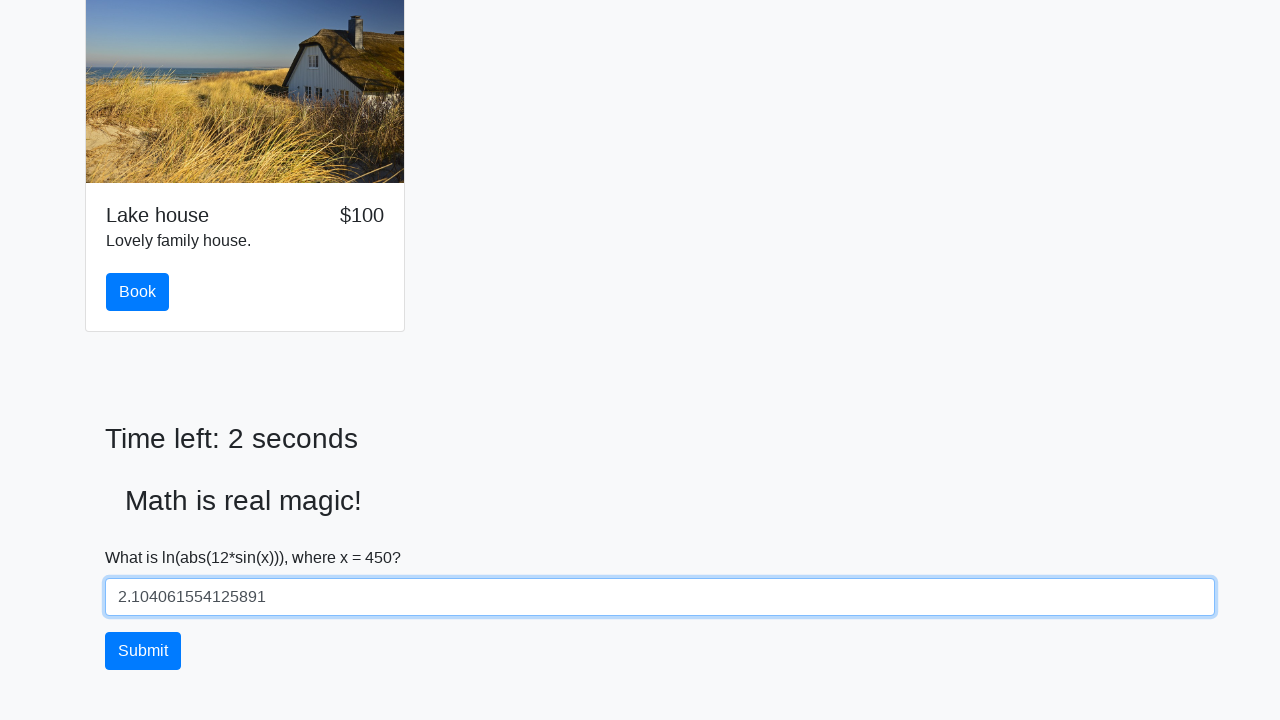

Clicked the solve button to submit answer at (143, 651) on #solve
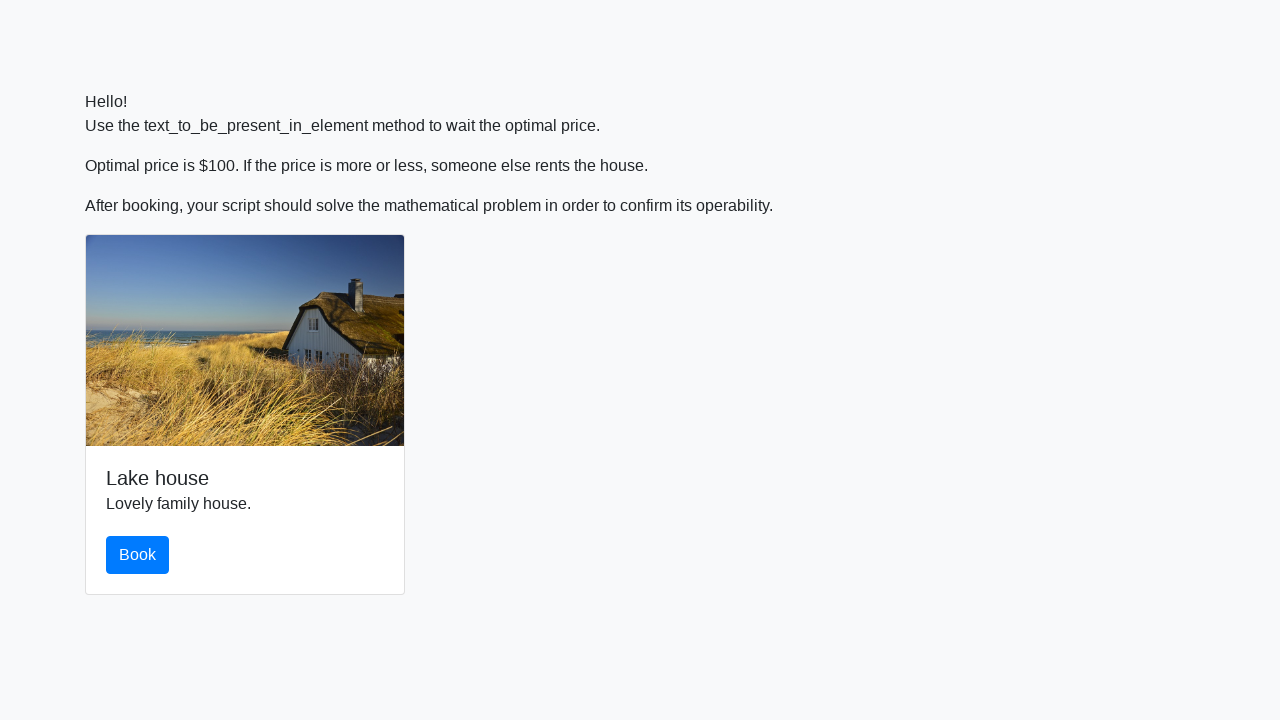

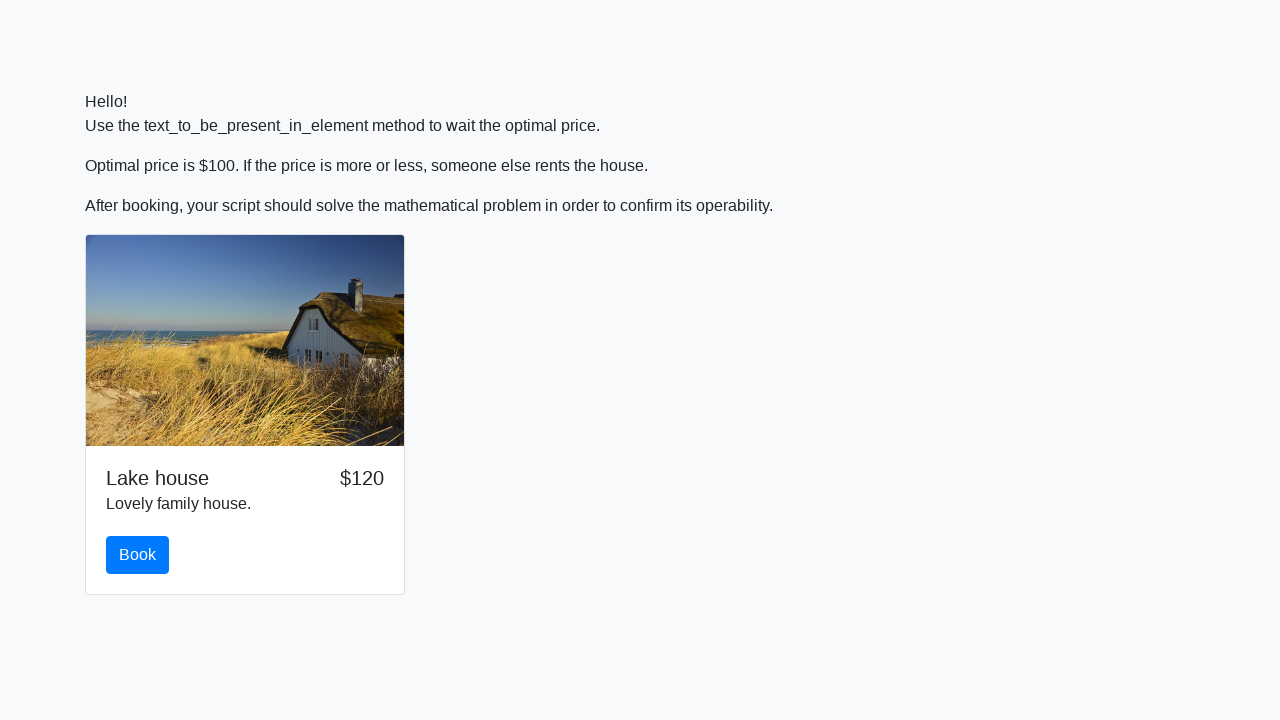